Tests dialog handling by accepting an alert, hovering over an element, and interacting with an iframe to click a link and retrieve subscriber count text

Starting URL: https://rahulshettyacademy.com/AutomationPractice/

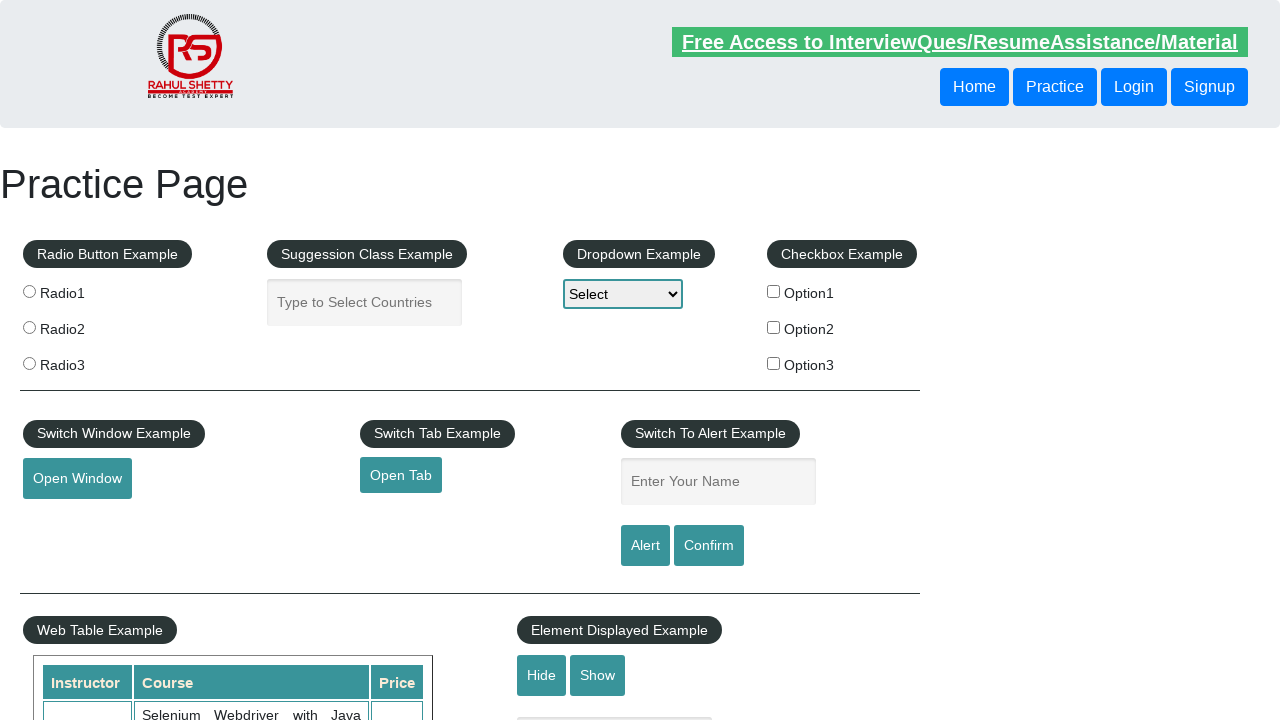

Set up dialog handler to accept alerts
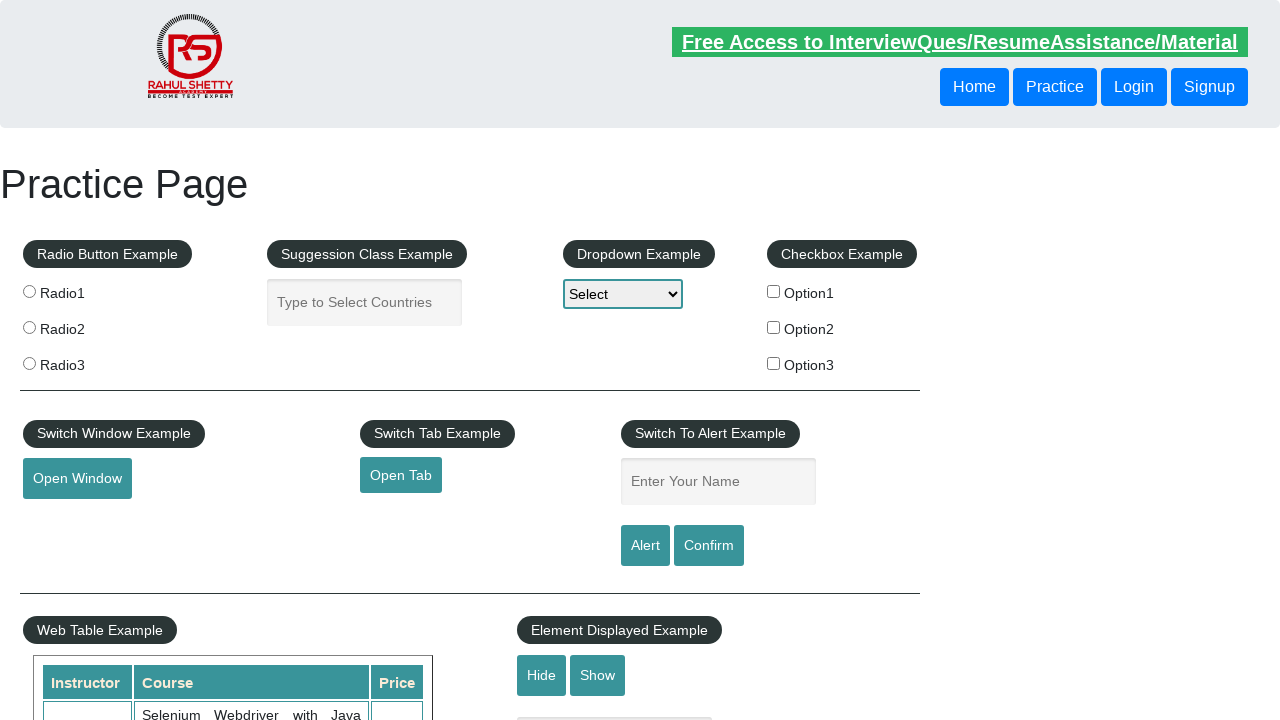

Clicked alert button to trigger dialog at (645, 546) on #alertbtn
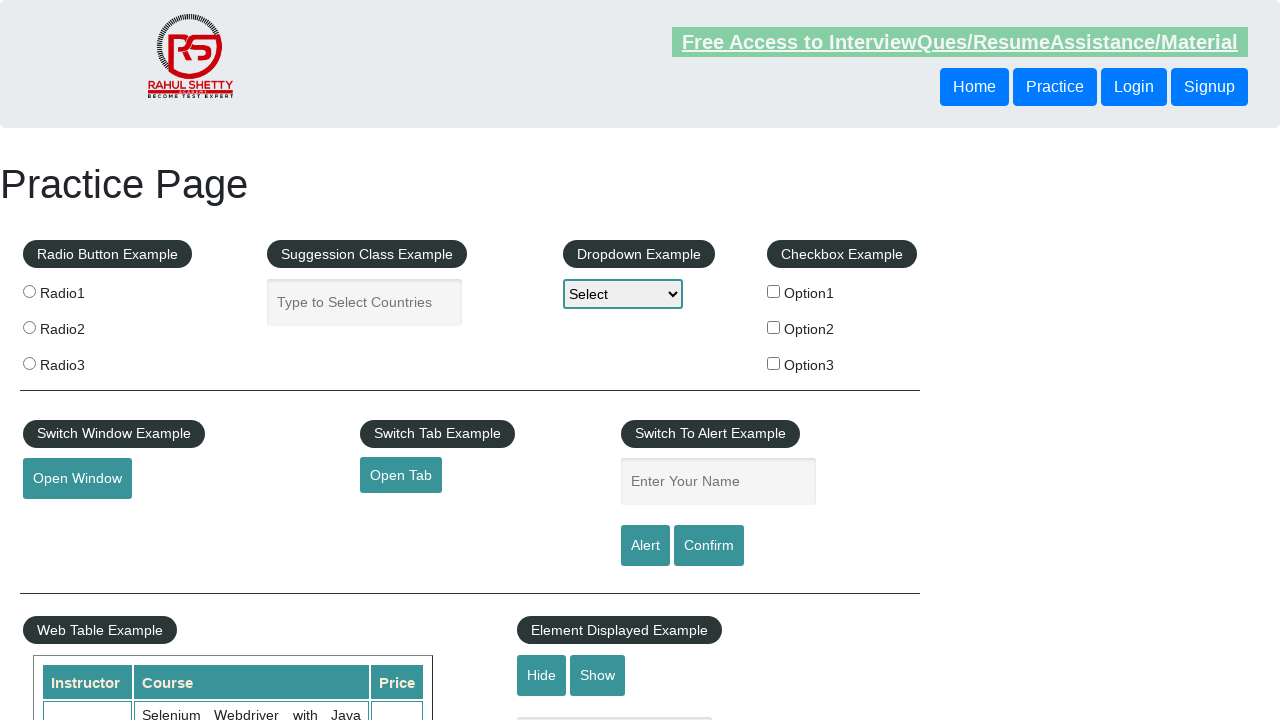

Hovered over mouse hover element at (83, 361) on #mousehover
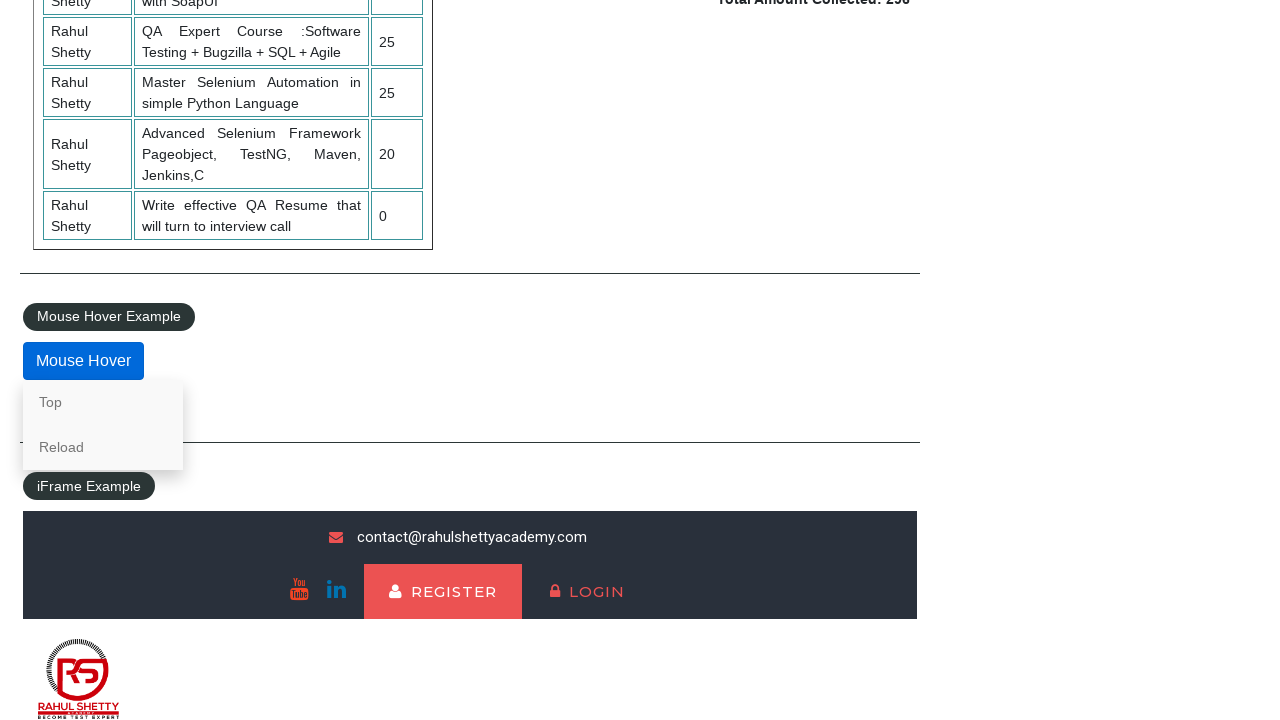

Located iframe with selector #courses-iframe
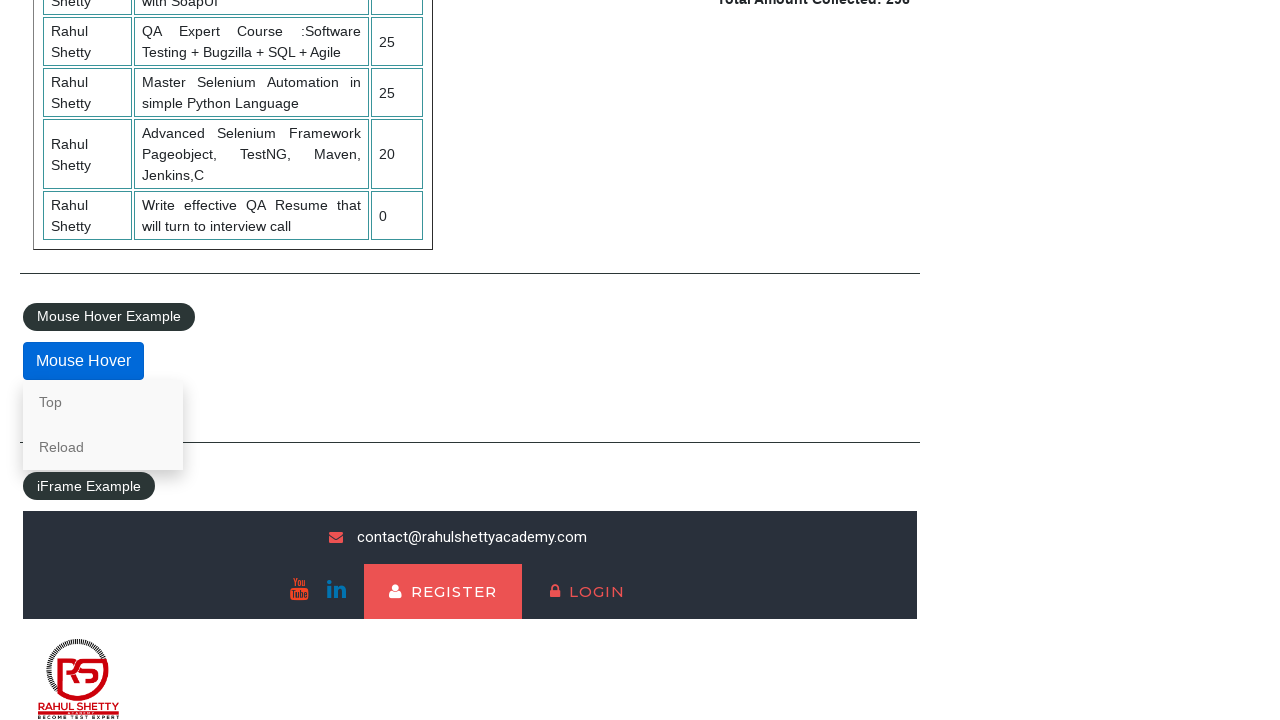

Clicked lifetime access link within iframe at (307, 675) on #courses-iframe >> internal:control=enter-frame >> li a[href*='lifetime-access']
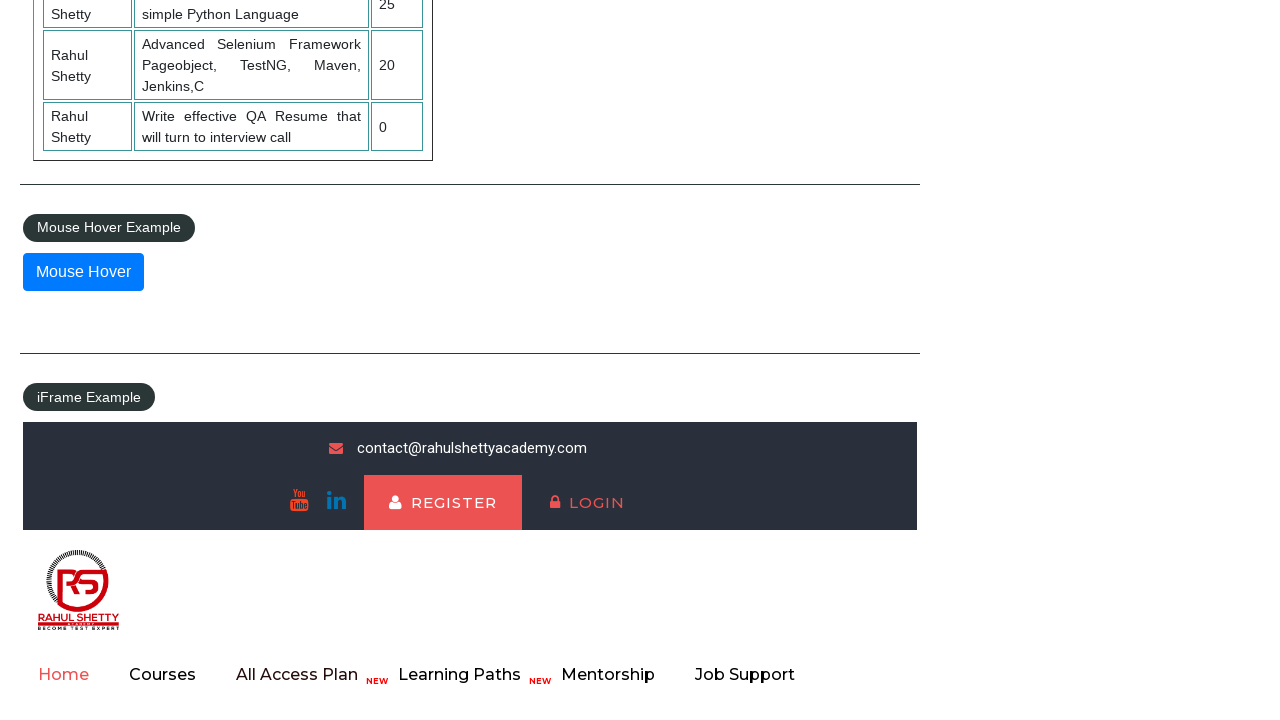

Subscriber count element became visible
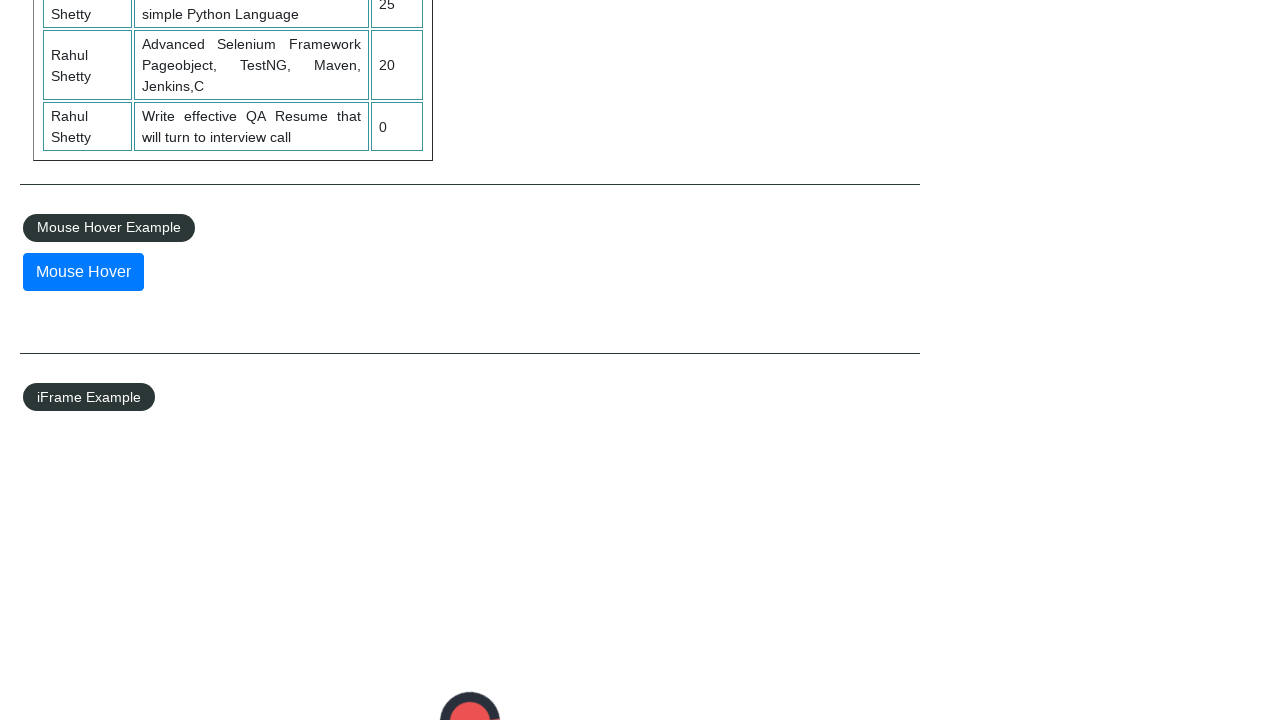

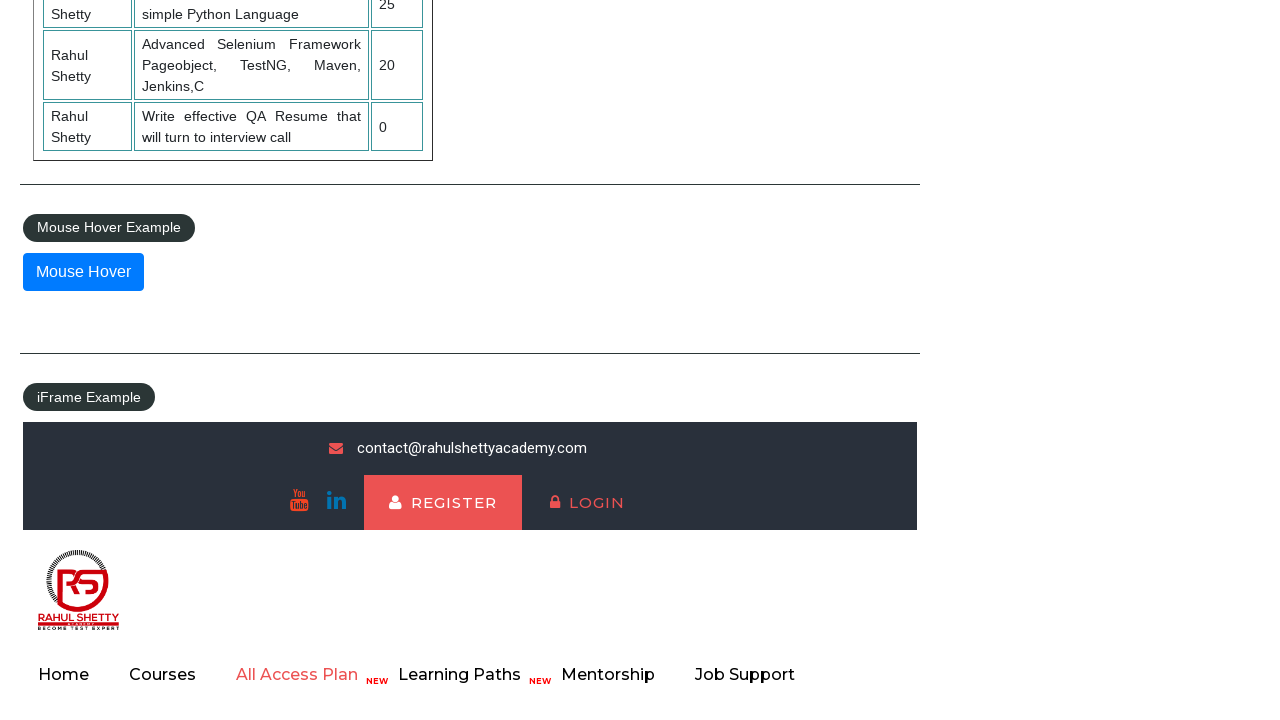